Navigates through a QSpiders demo application, accessing the UI scenario page, then navigating to a table section and dynamic table subsection, and clicking on a specific cell in the table.

Starting URL: https://demoapps.qspiders.com/

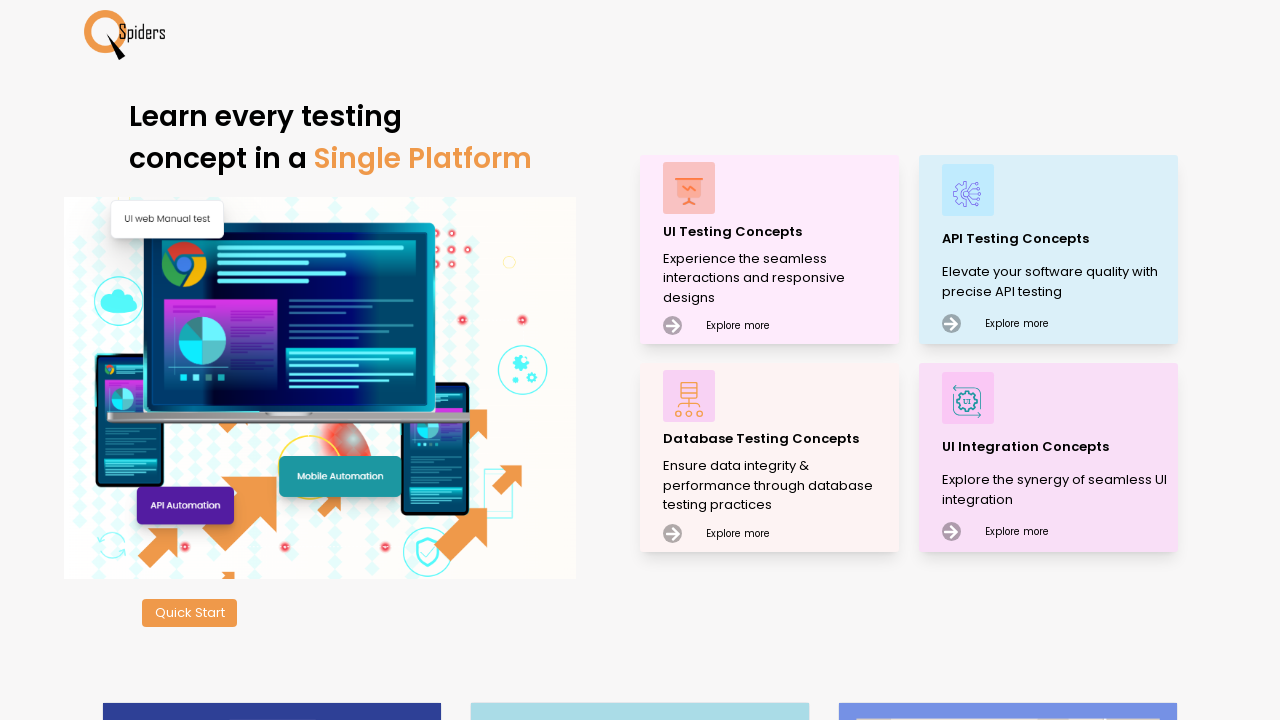

Navigated to QSpiders demo application UI scenario page
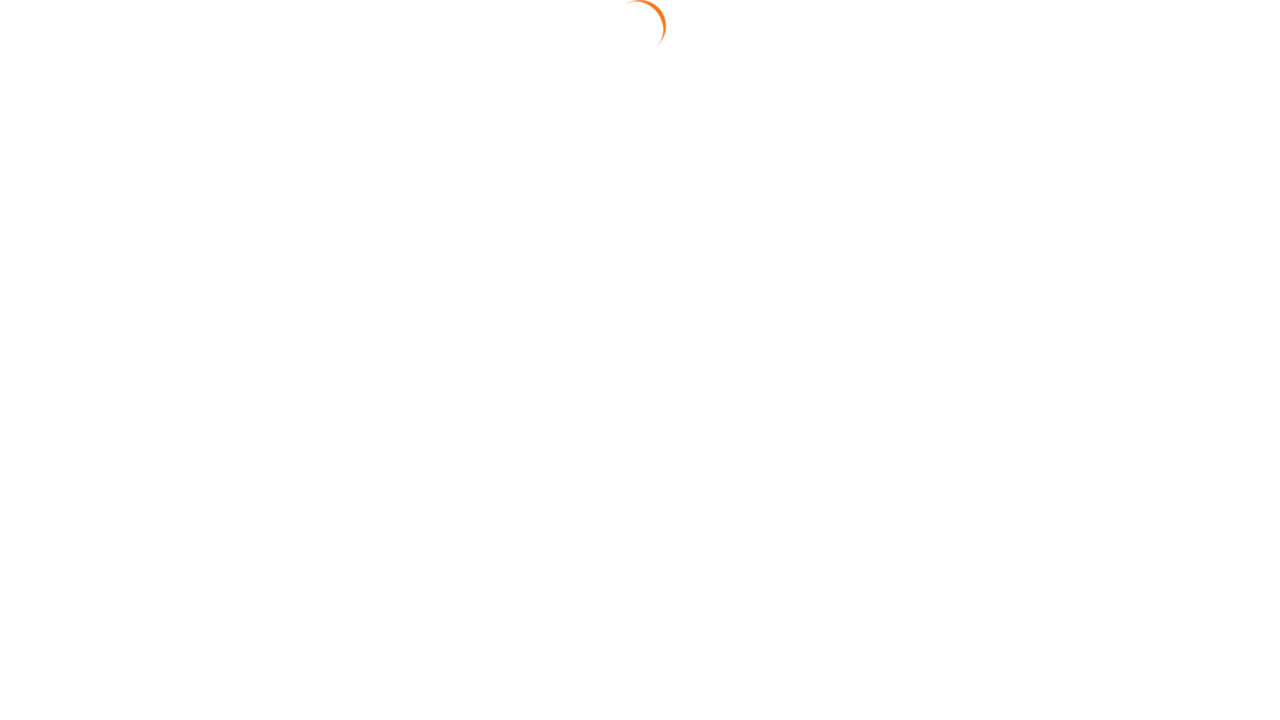

Table link selector became available
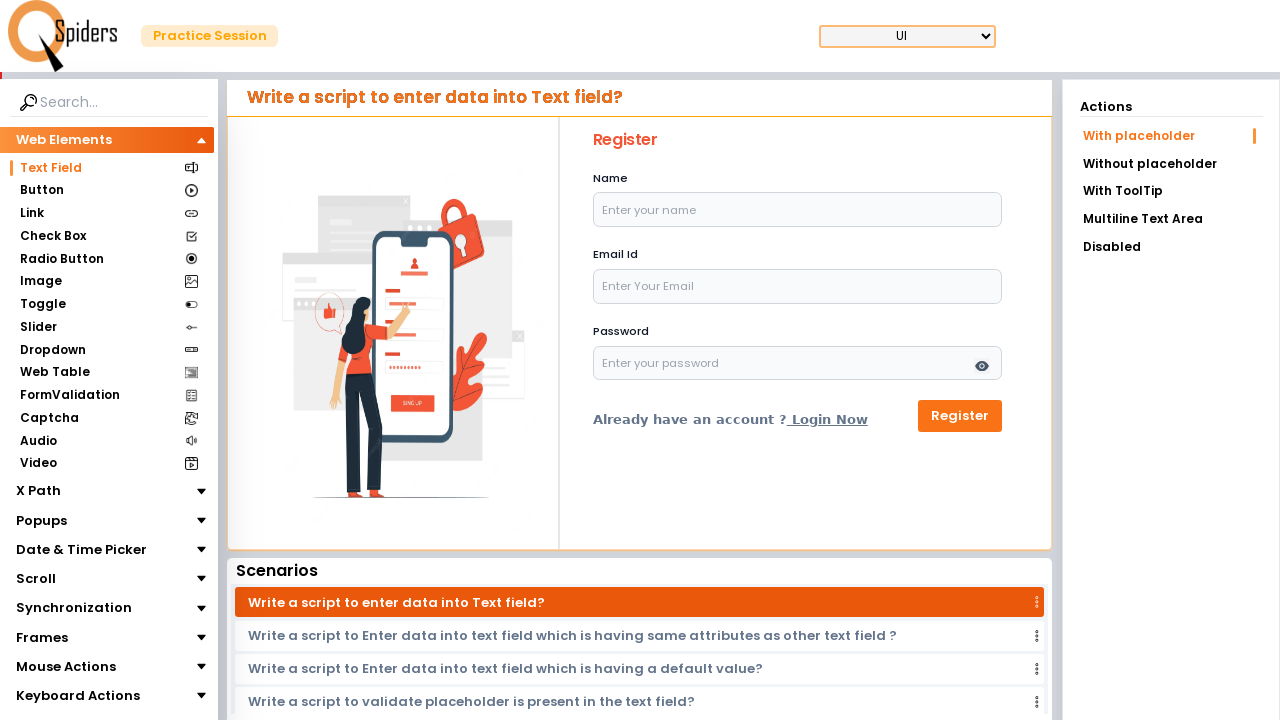

Clicked on Table link at (106, 373) on a[href='/ui/table']
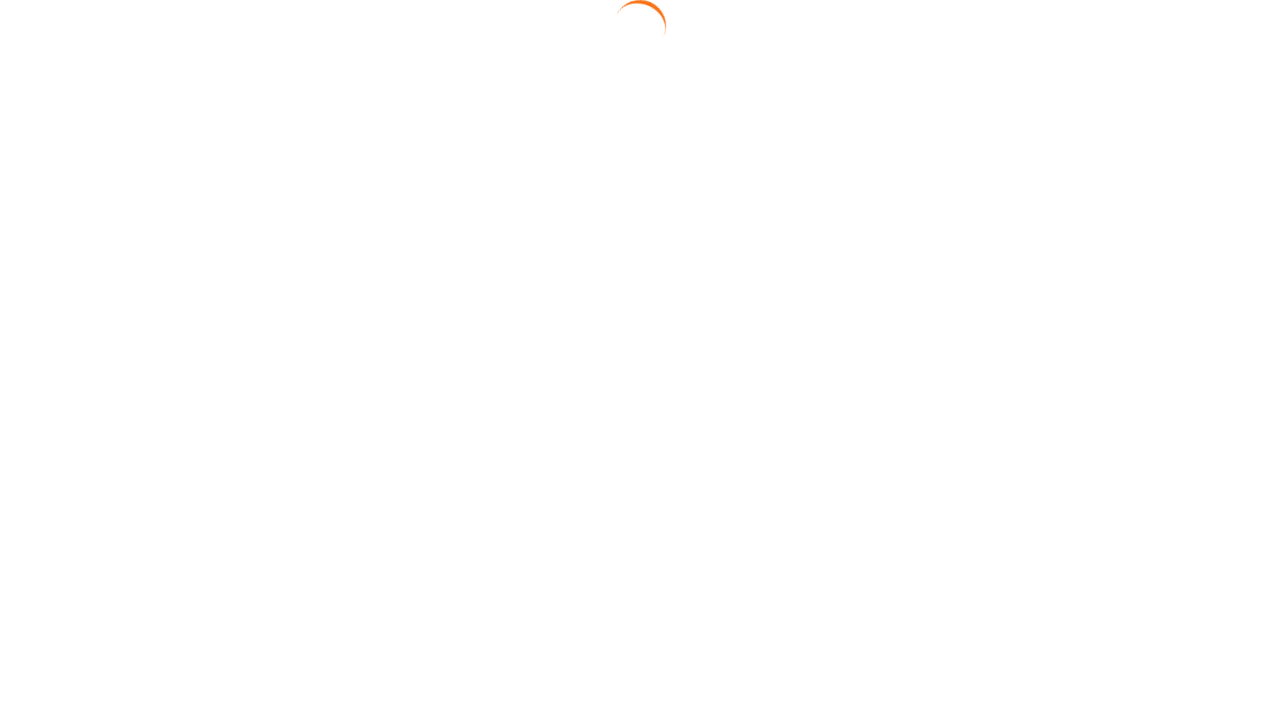

Dynamic Table link selector became available
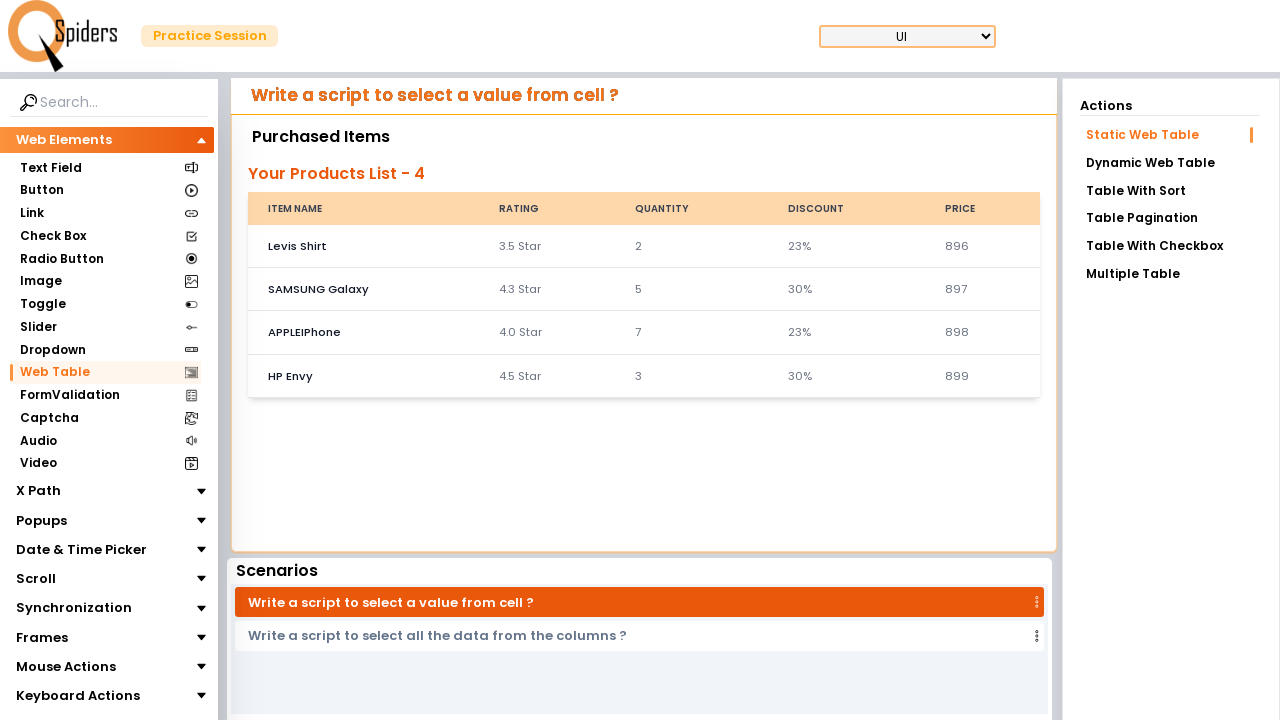

Clicked on Dynamic Table link at (1170, 163) on a[href='/ui/table/dynamicTable']
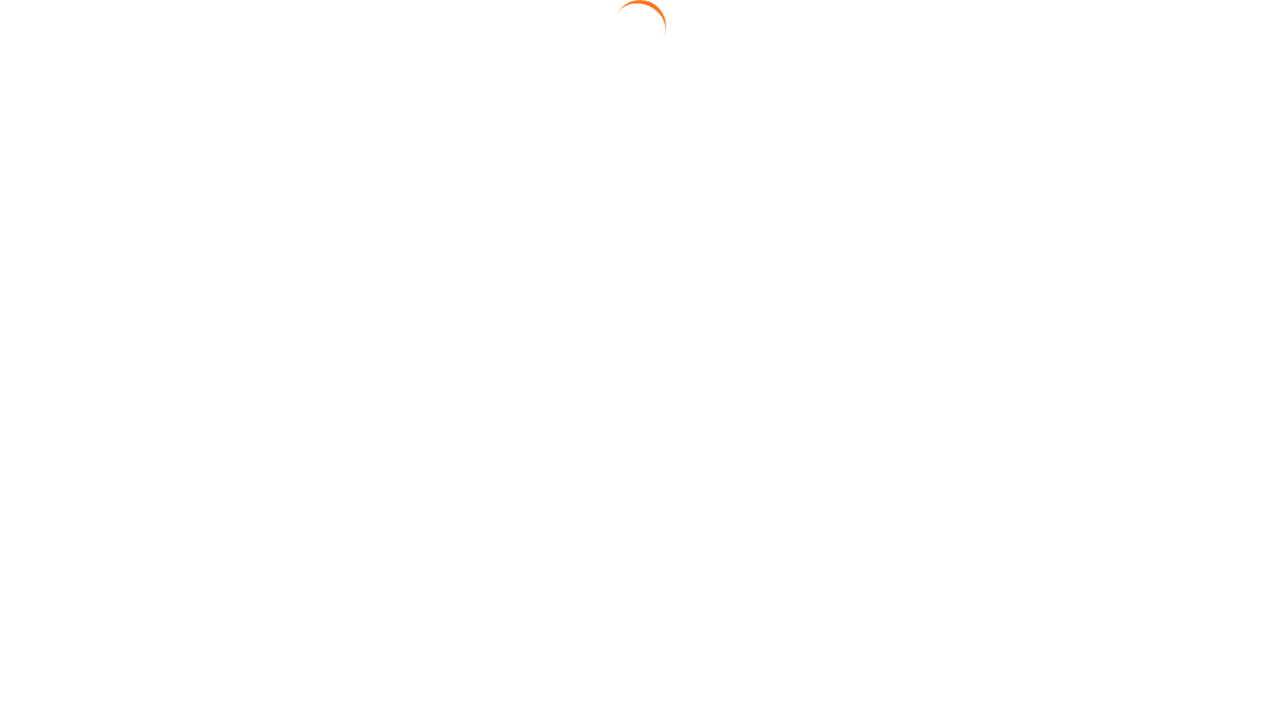

Dynamic table with Levi header loaded
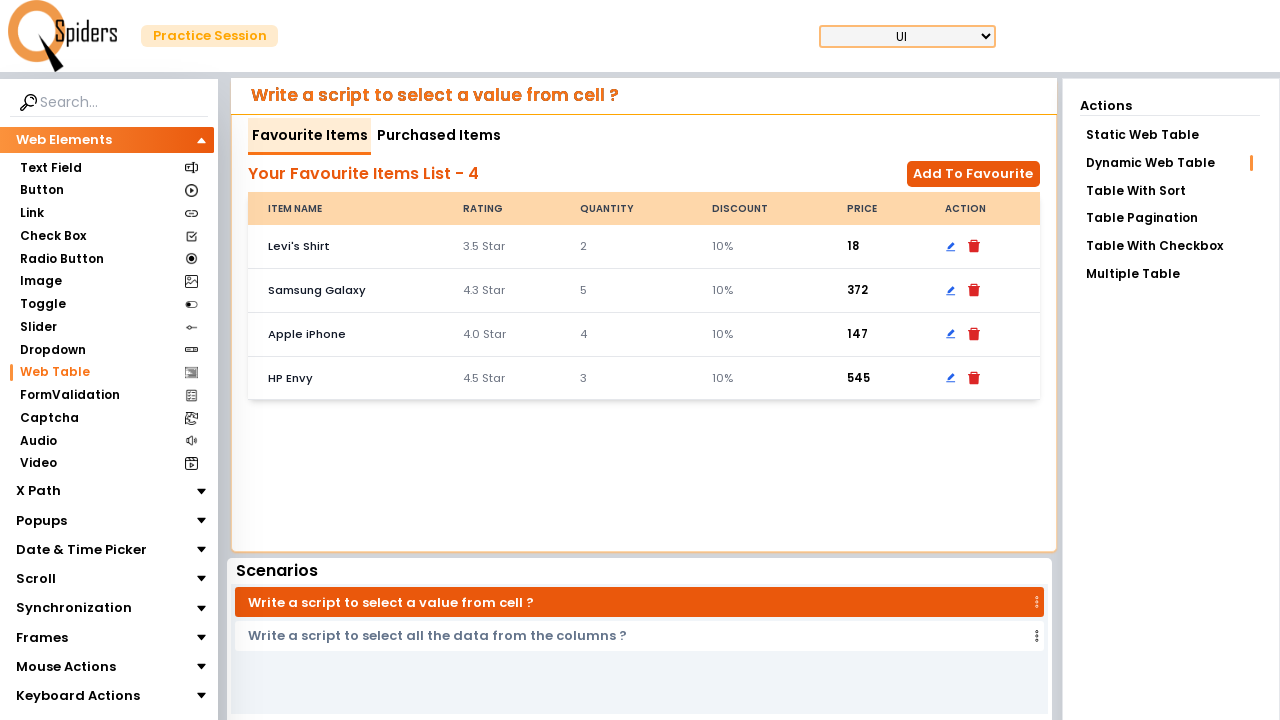

Clicked on specific cell in dynamic table using XPath navigation from Levi column at (760, 378) on xpath=//th[contains(text(),'Levi')]/../following-sibling::tr[1]/td[1]/../followi
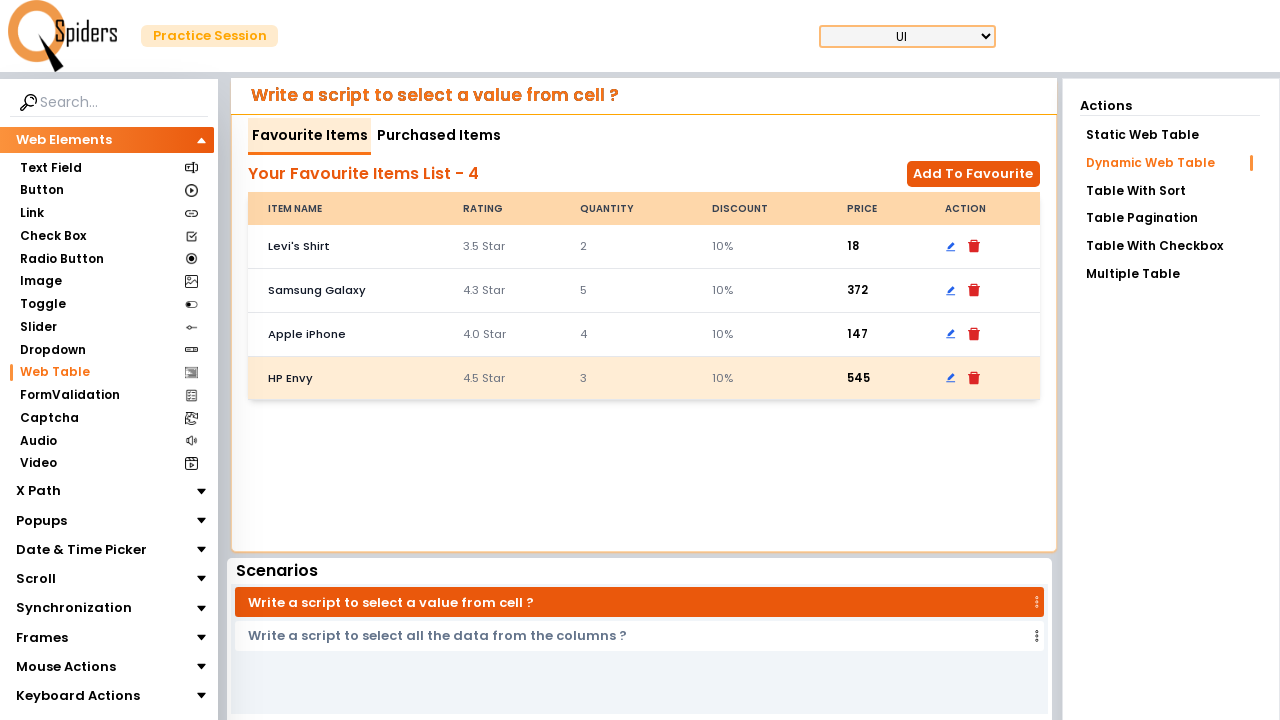

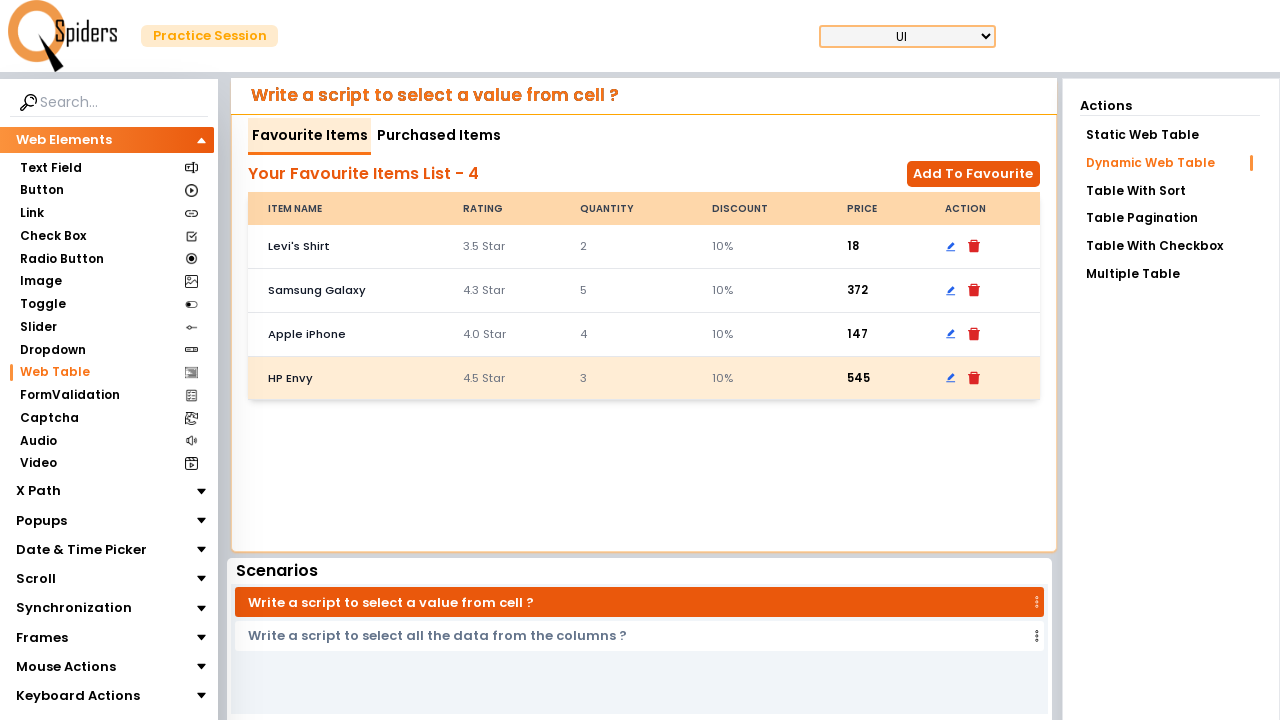